Verifies that product categories are visible and clicks through Women's Dress category

Starting URL: https://automationexercise.com/

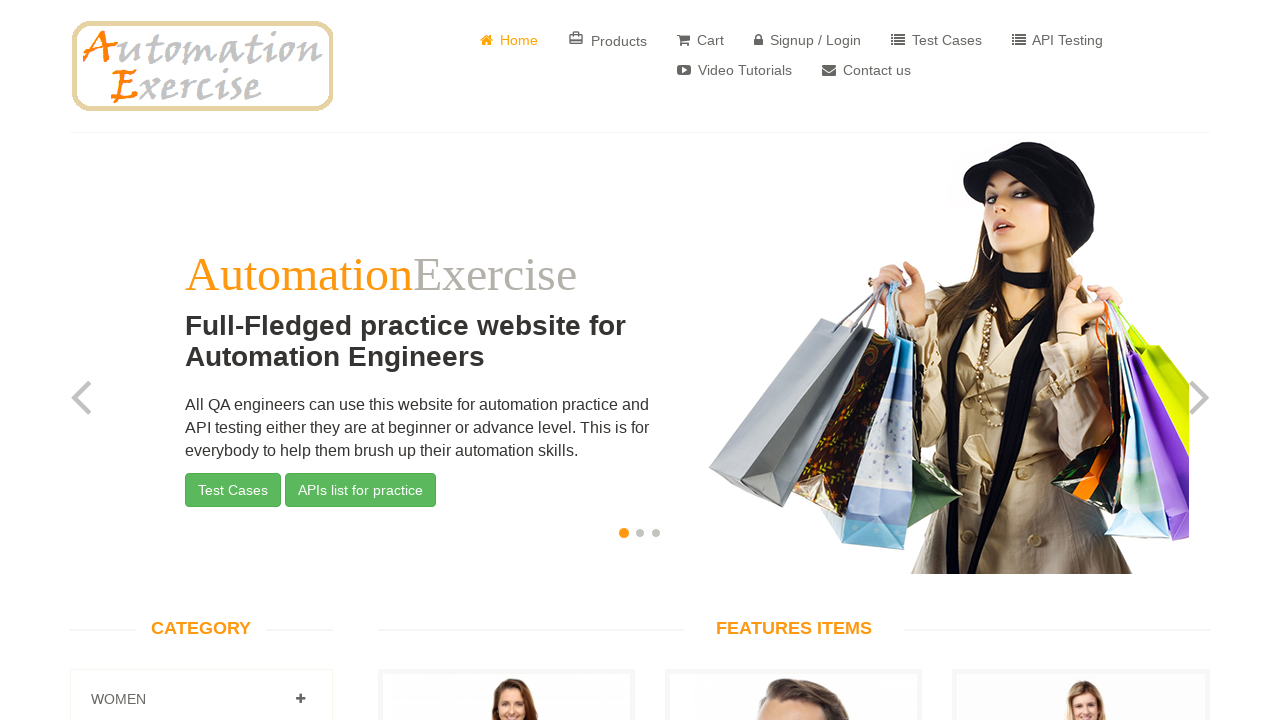

Categories section loaded and visible
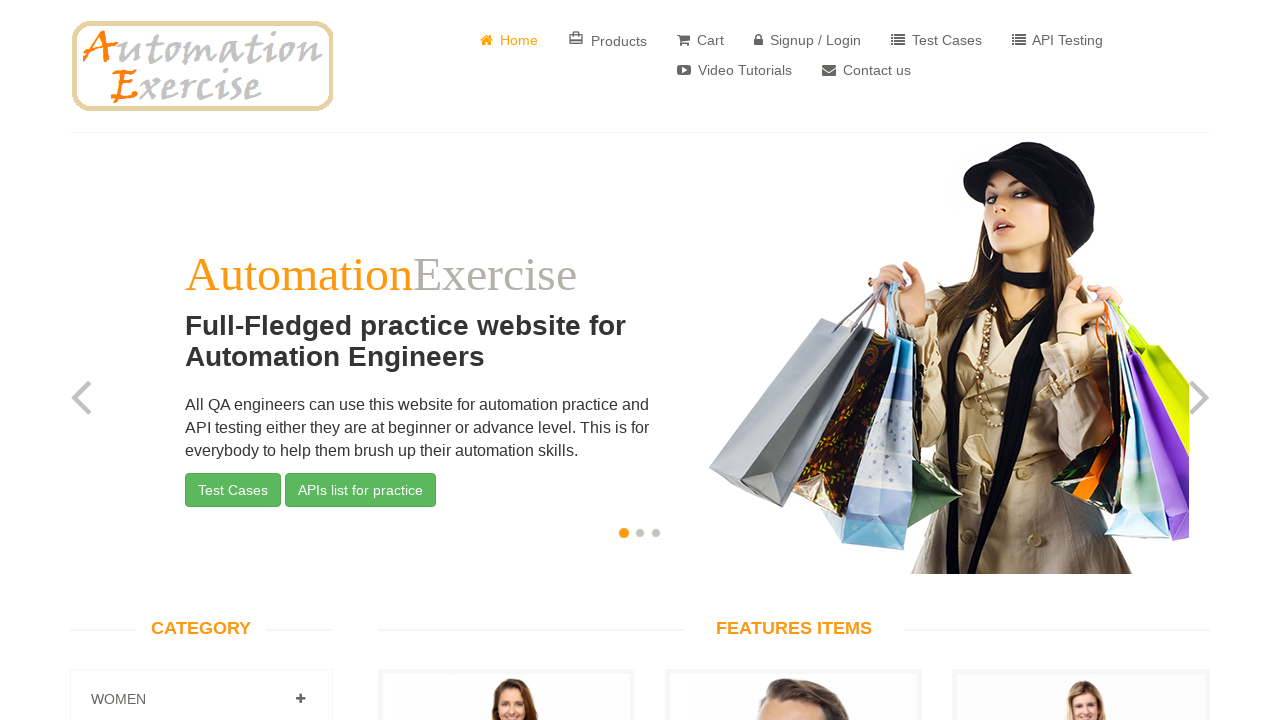

Clicked on Women category at (300, 699) on a[href*='Women']
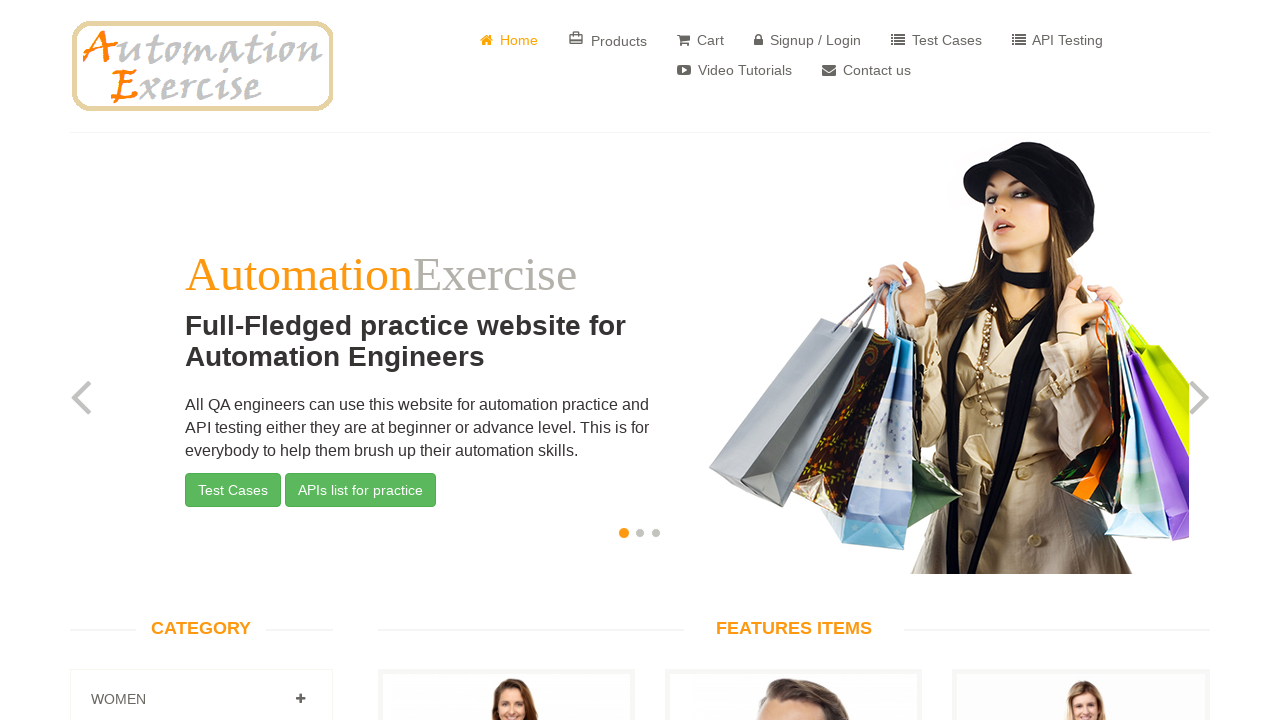

Clicked on Dress subcategory under Women at (127, 360) on a[href*='1']:text('Dress ')
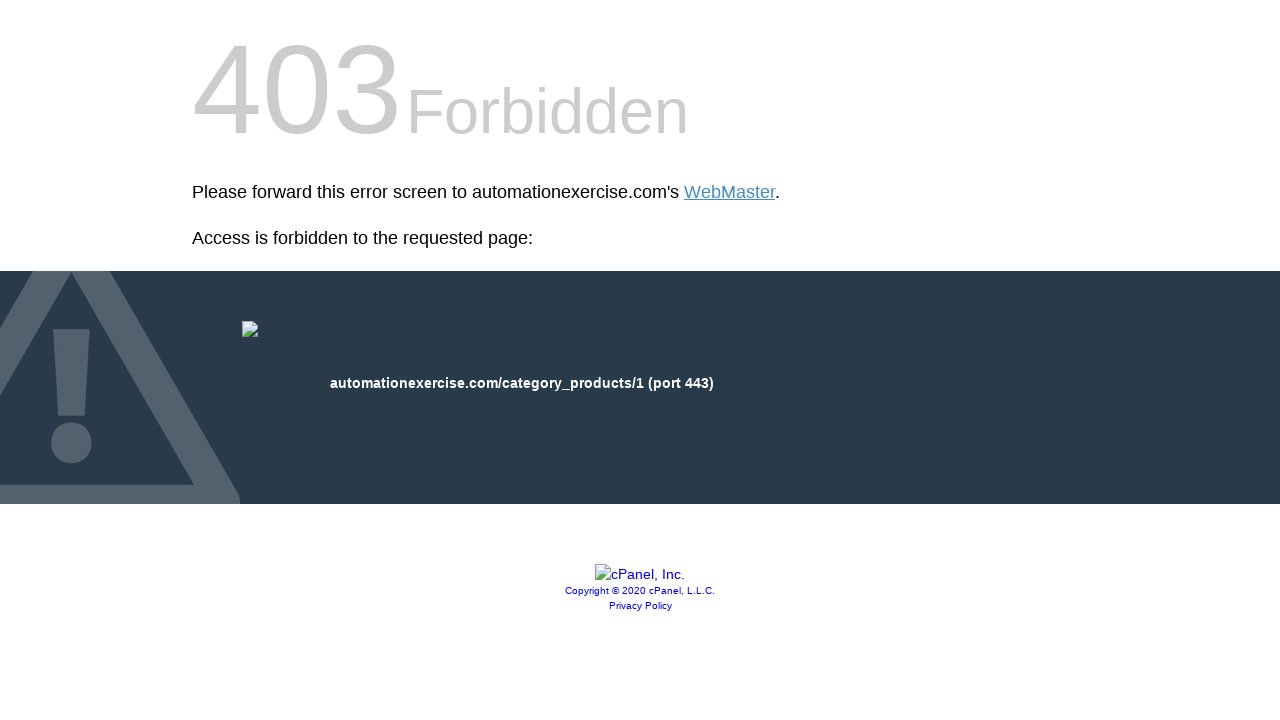

Page fully loaded after navigating to Women's Dress category
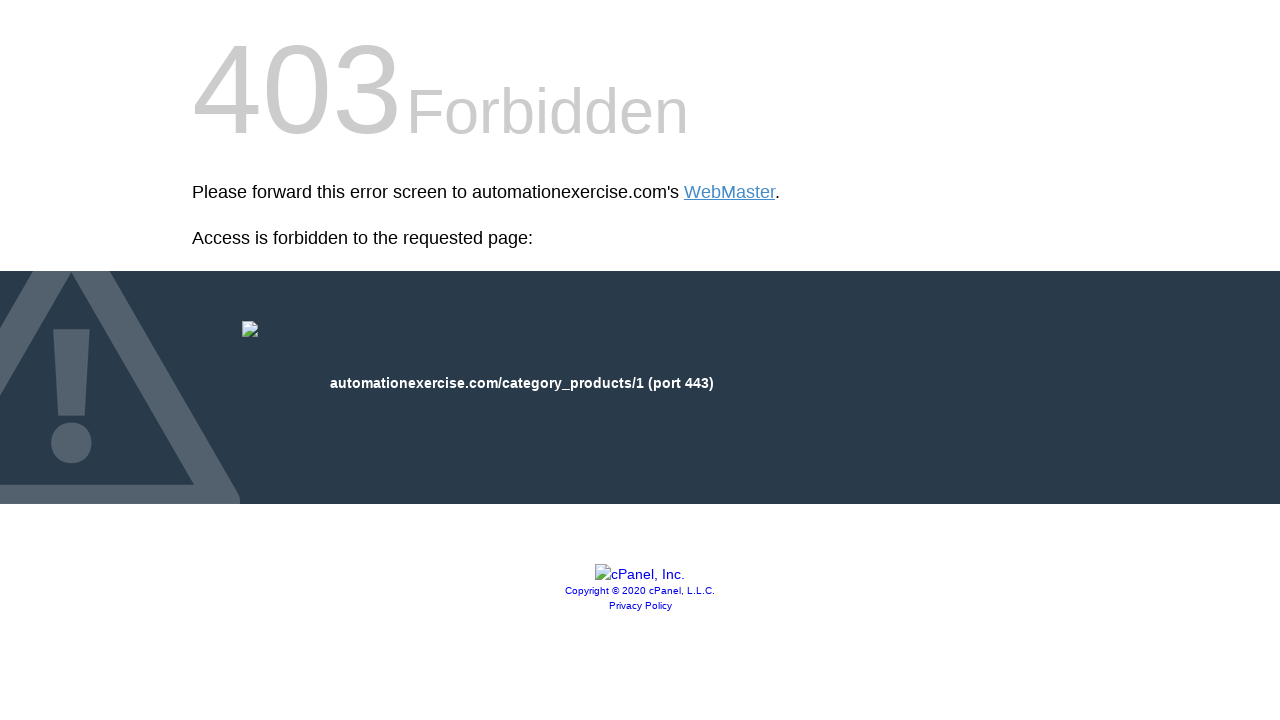

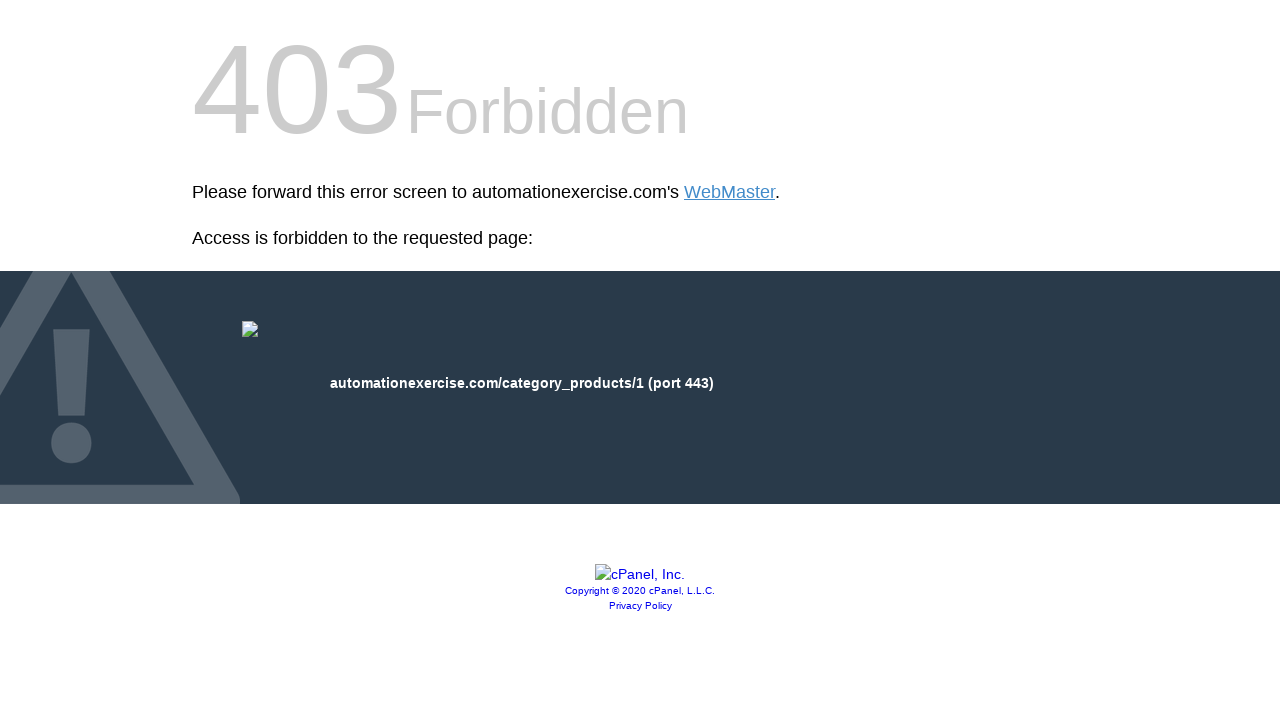